Tests autocomplete dropdown functionality by typing partial text, waiting for suggestions, and selecting a specific country from the dropdown list

Starting URL: https://rahulshettyacademy.com/dropdownsPractise/

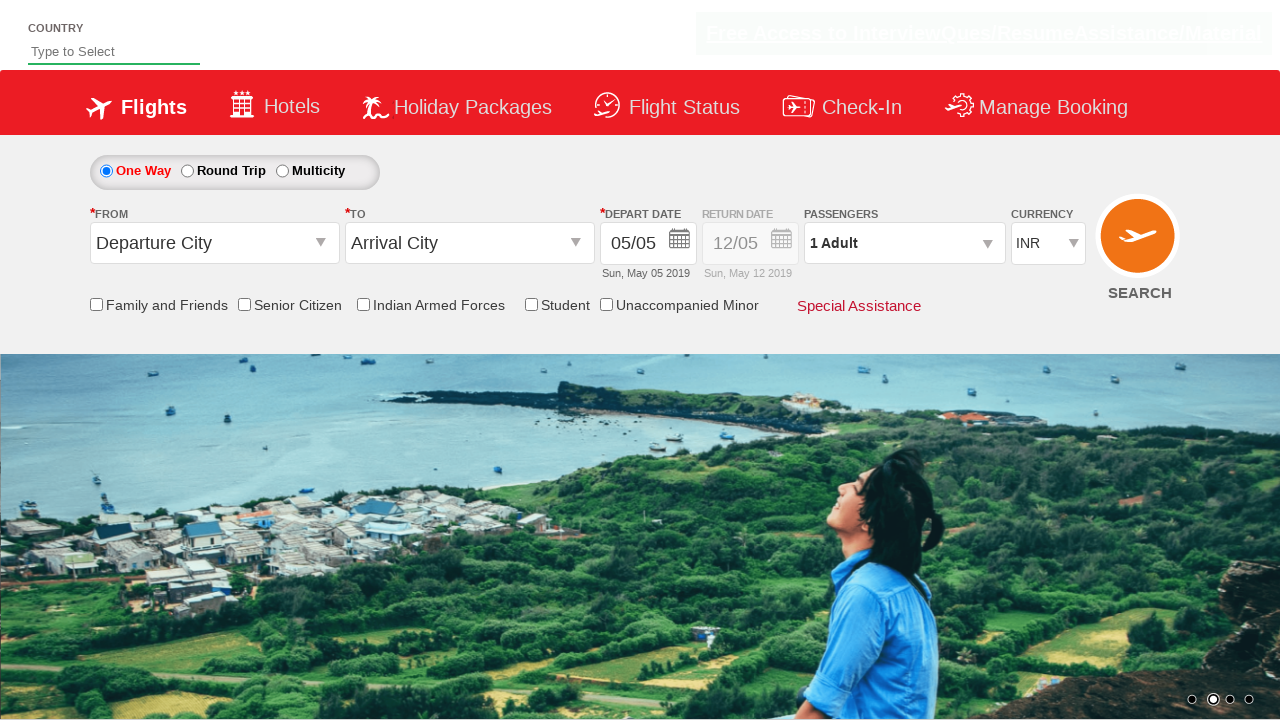

Typed 'pol' into autocomplete field on #autosuggest
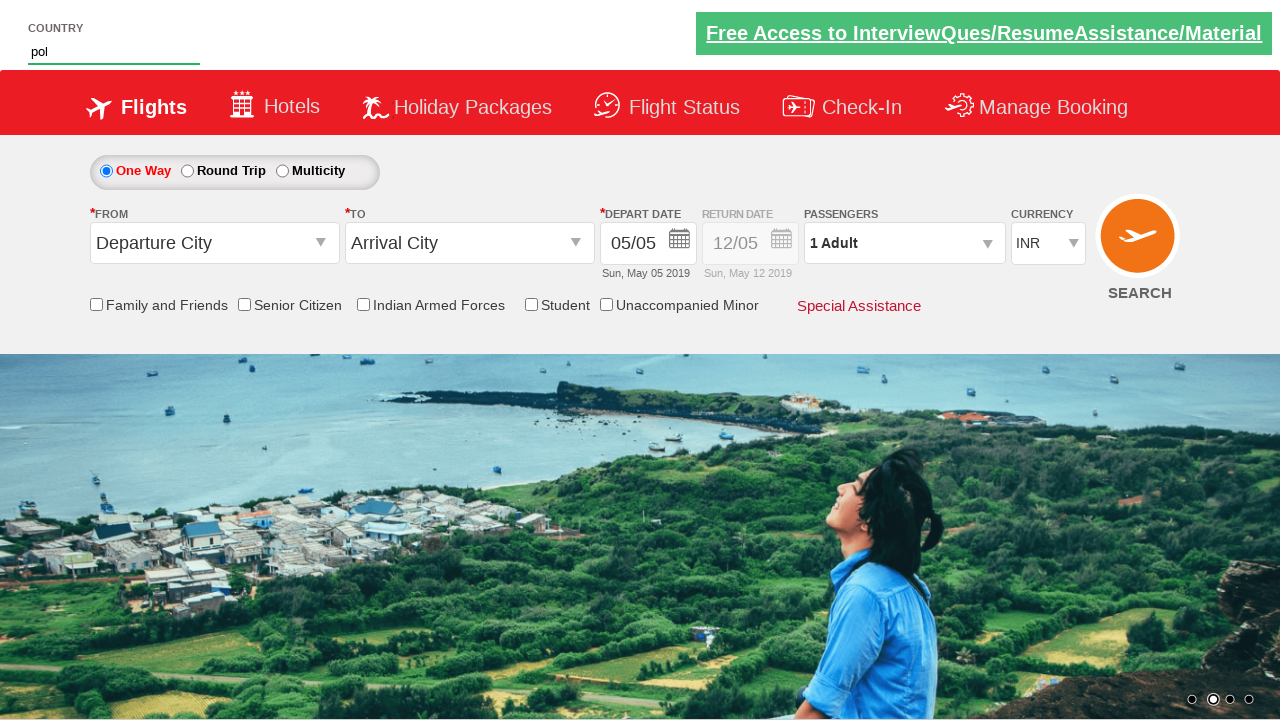

Autocomplete dropdown suggestions appeared
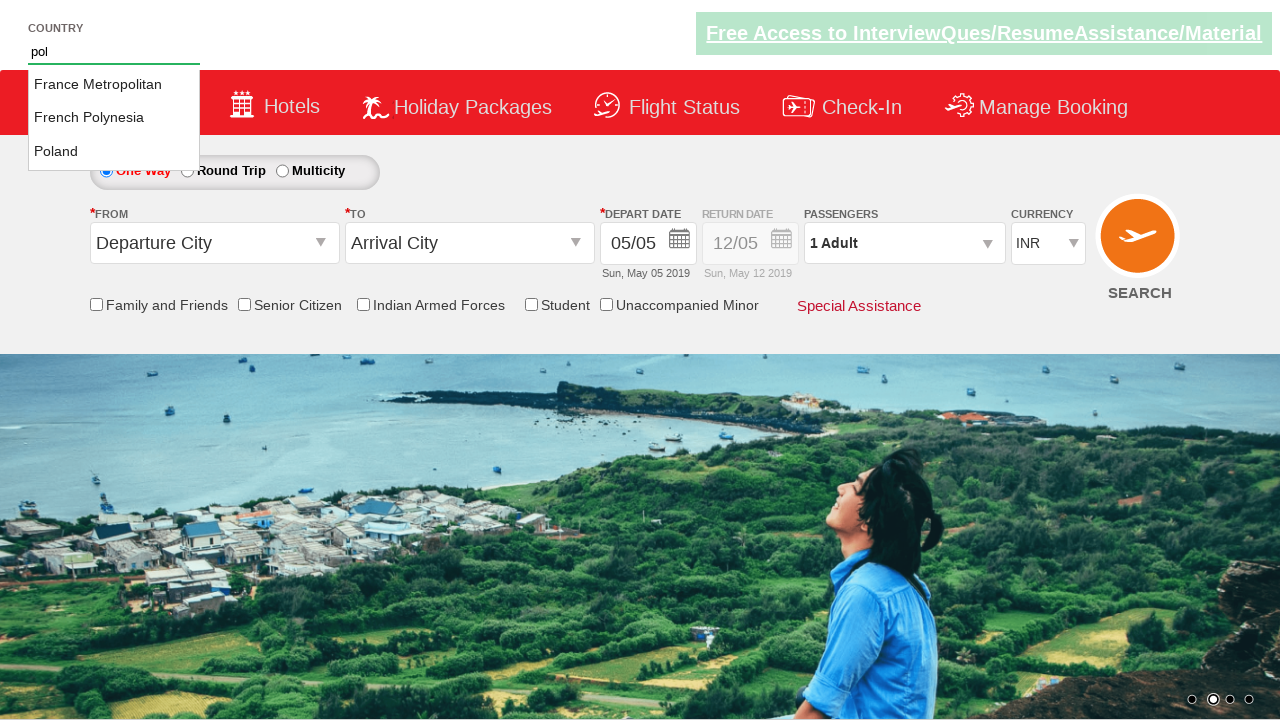

Retrieved list of country suggestions from dropdown
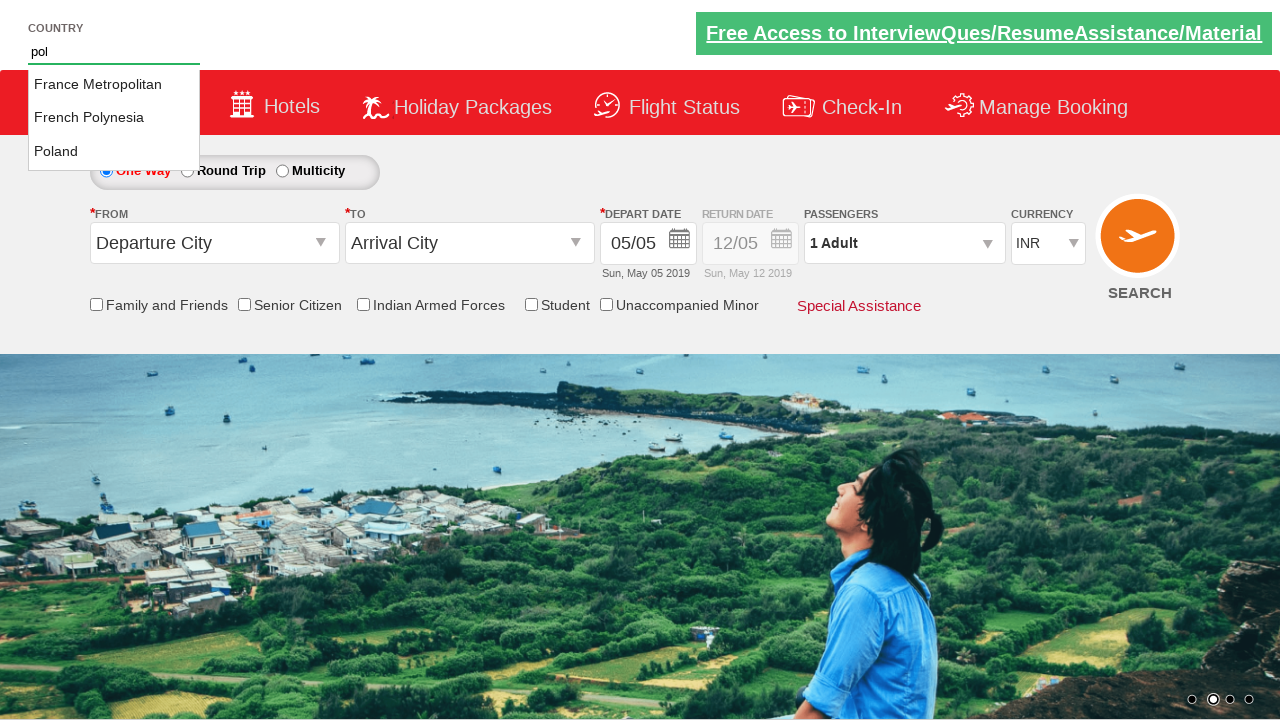

Selected 'Poland' from dropdown list at (114, 152) on li[class='ui-menu-item'] a >> nth=2
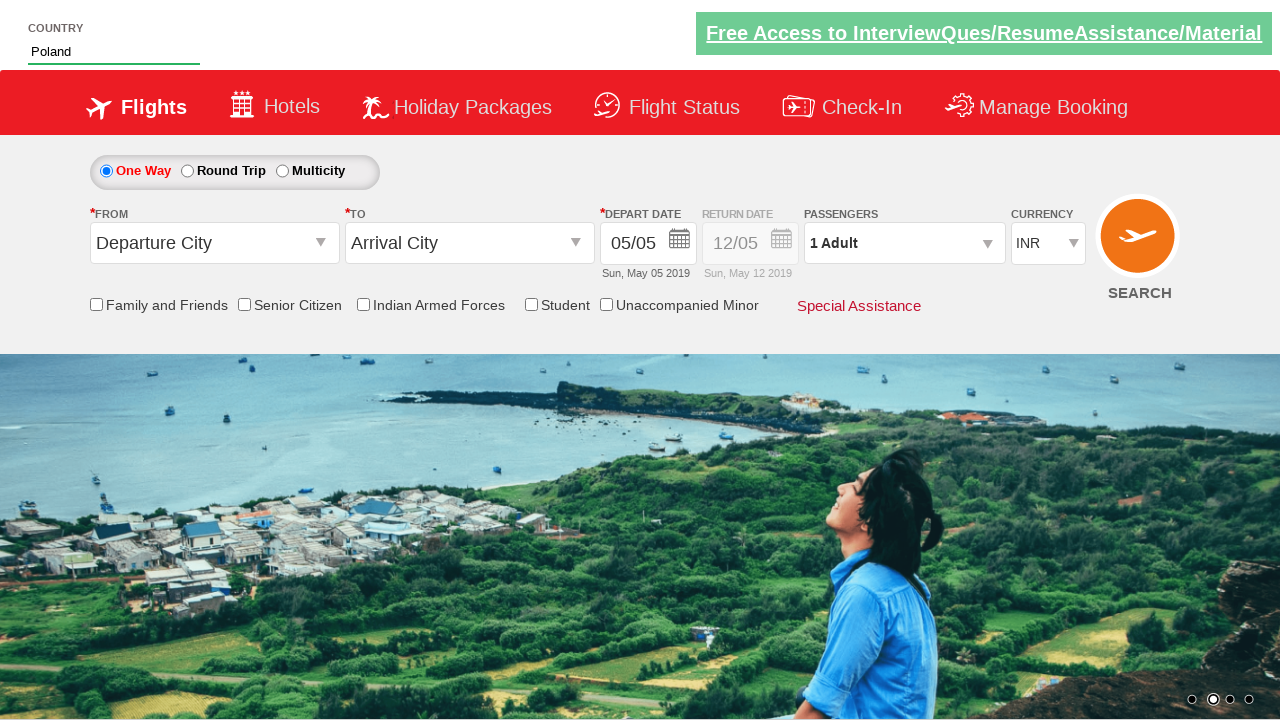

Verified autocomplete field contains 'Poland'
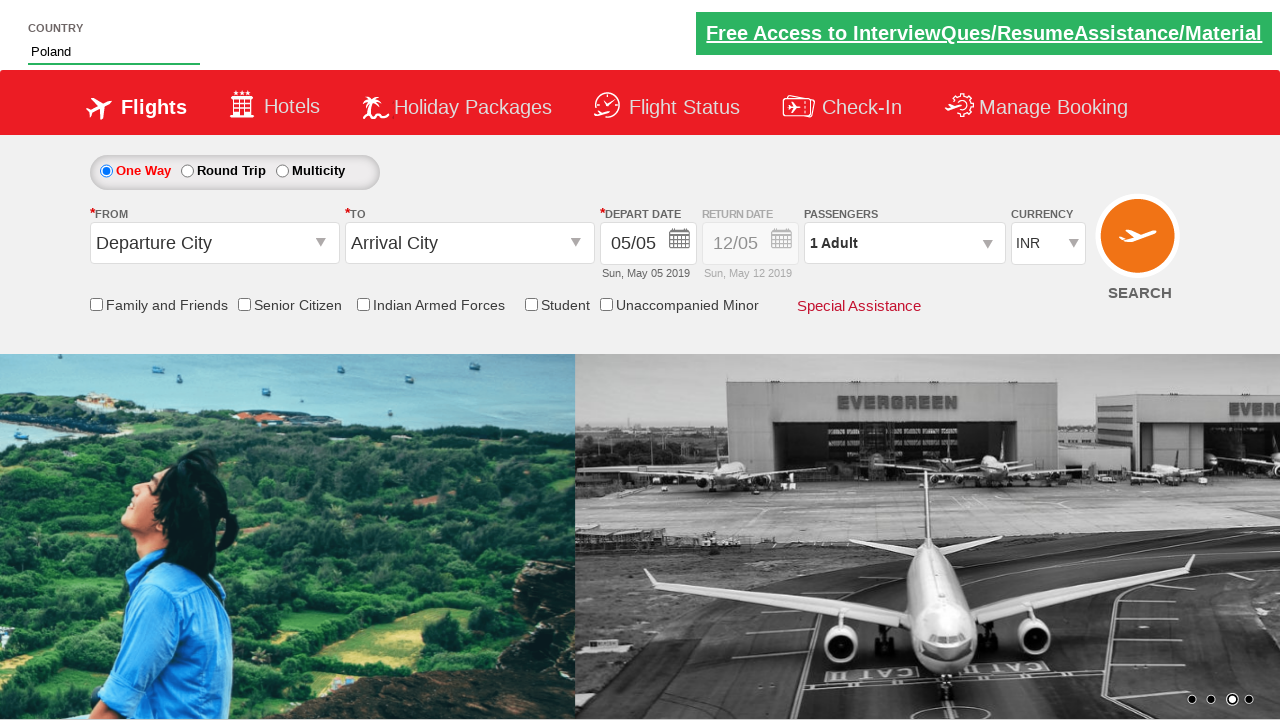

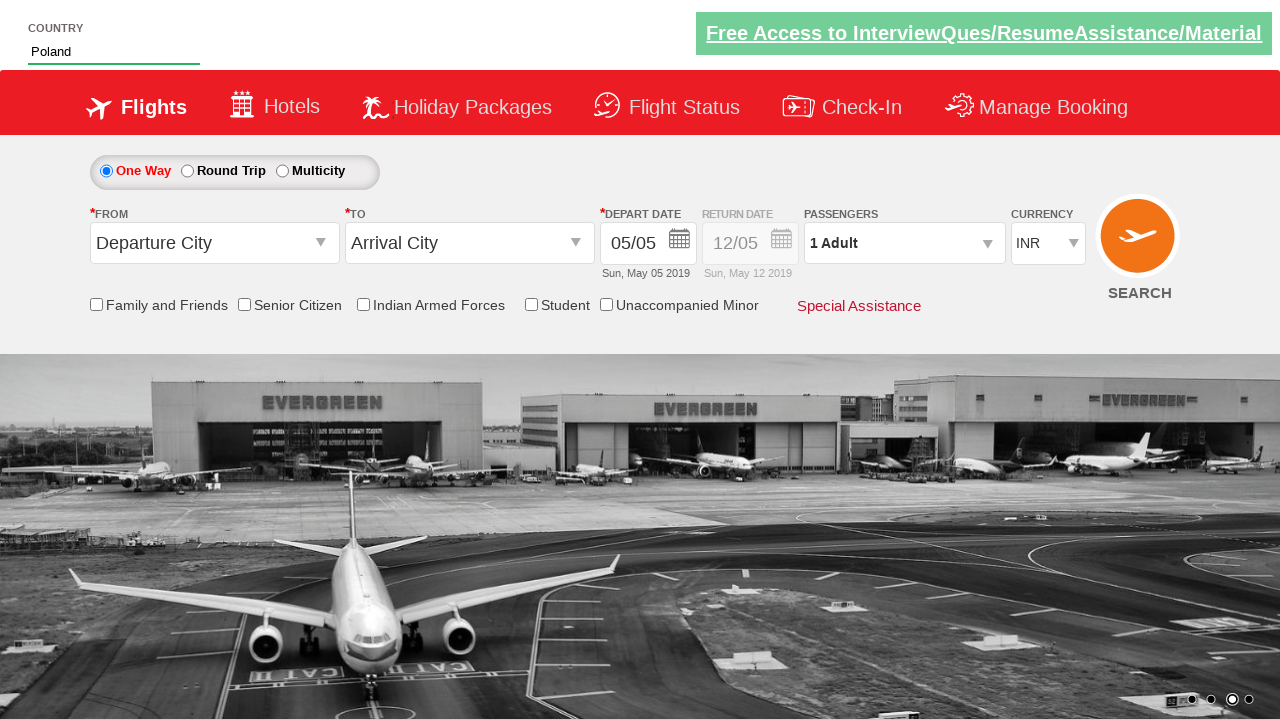